Tests autocomplete/autosuggest functionality by typing partial text "ind" into an autosuggest input field and waiting for dropdown suggestions to appear.

Starting URL: https://rahulshettyacademy.com/dropdownsPractise

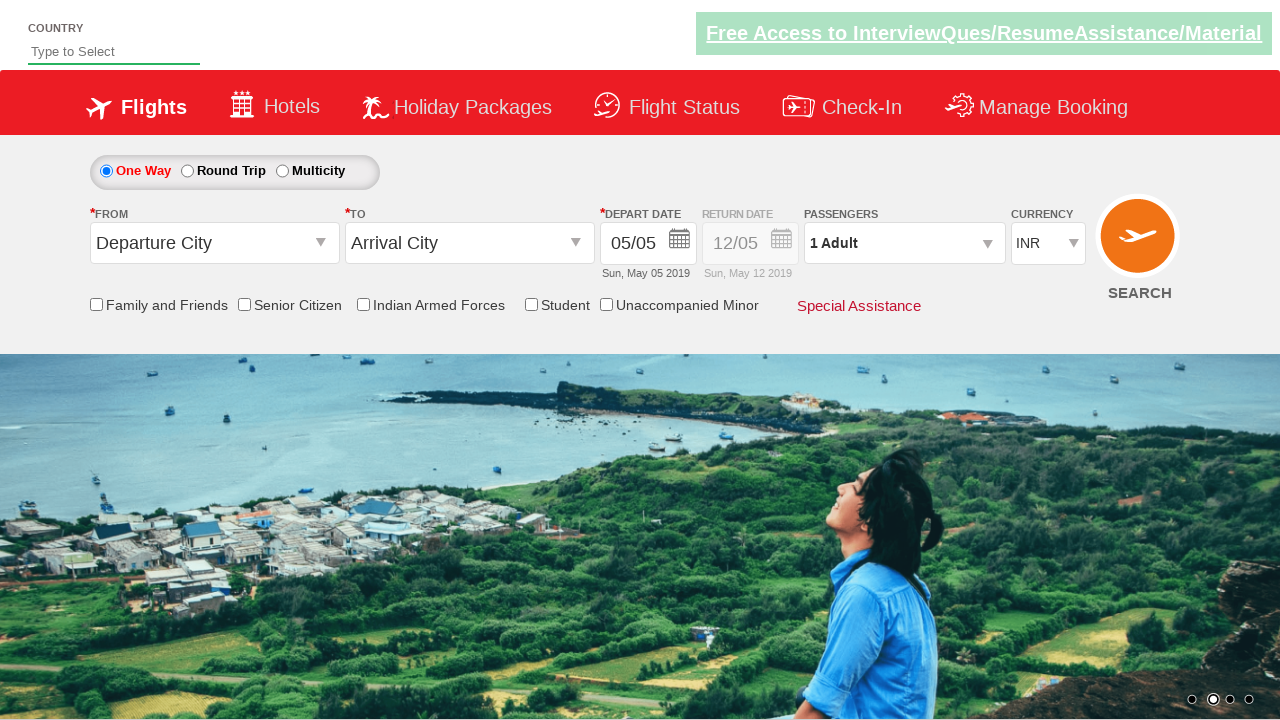

Typed 'ind' into autosuggest input field on #autosuggest
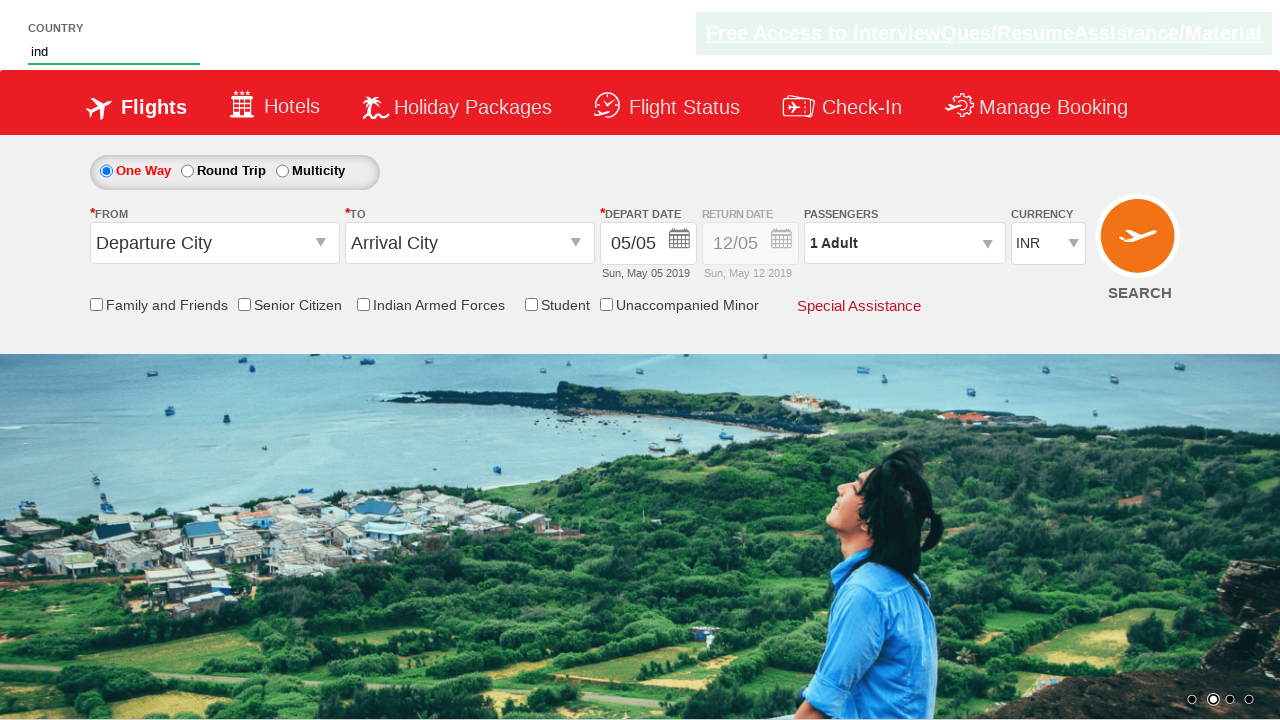

Autocomplete dropdown suggestions appeared
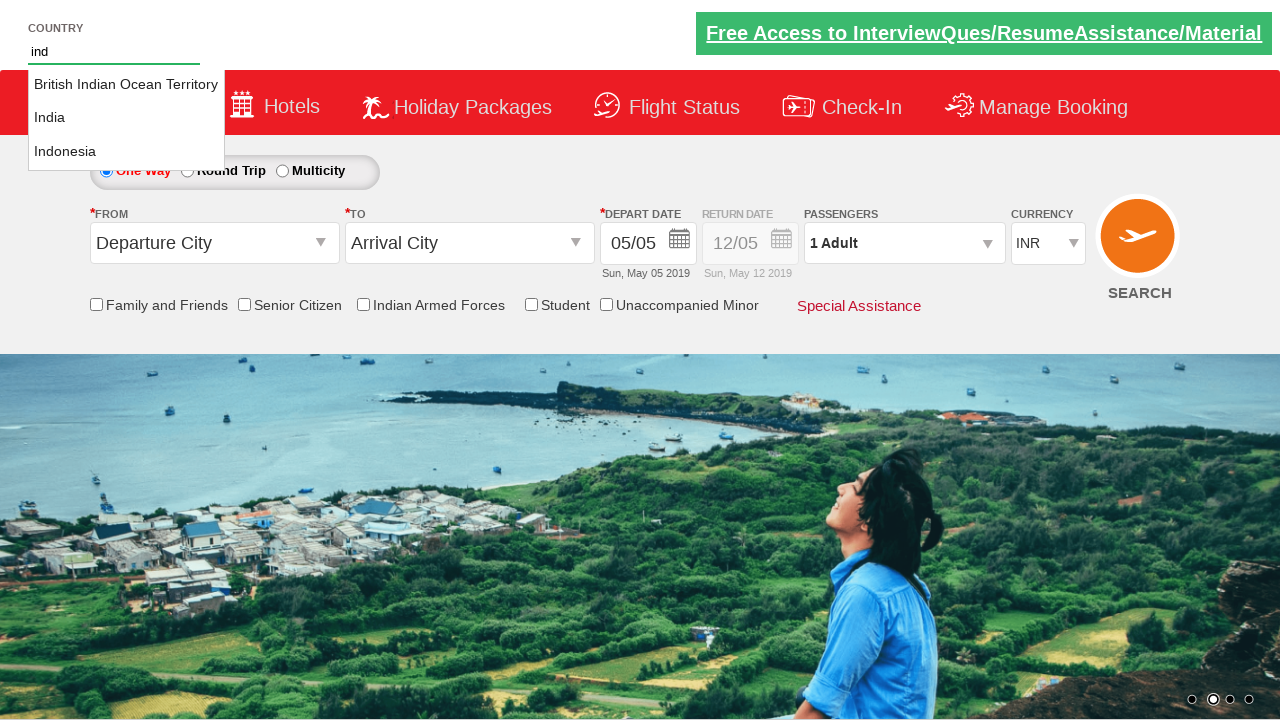

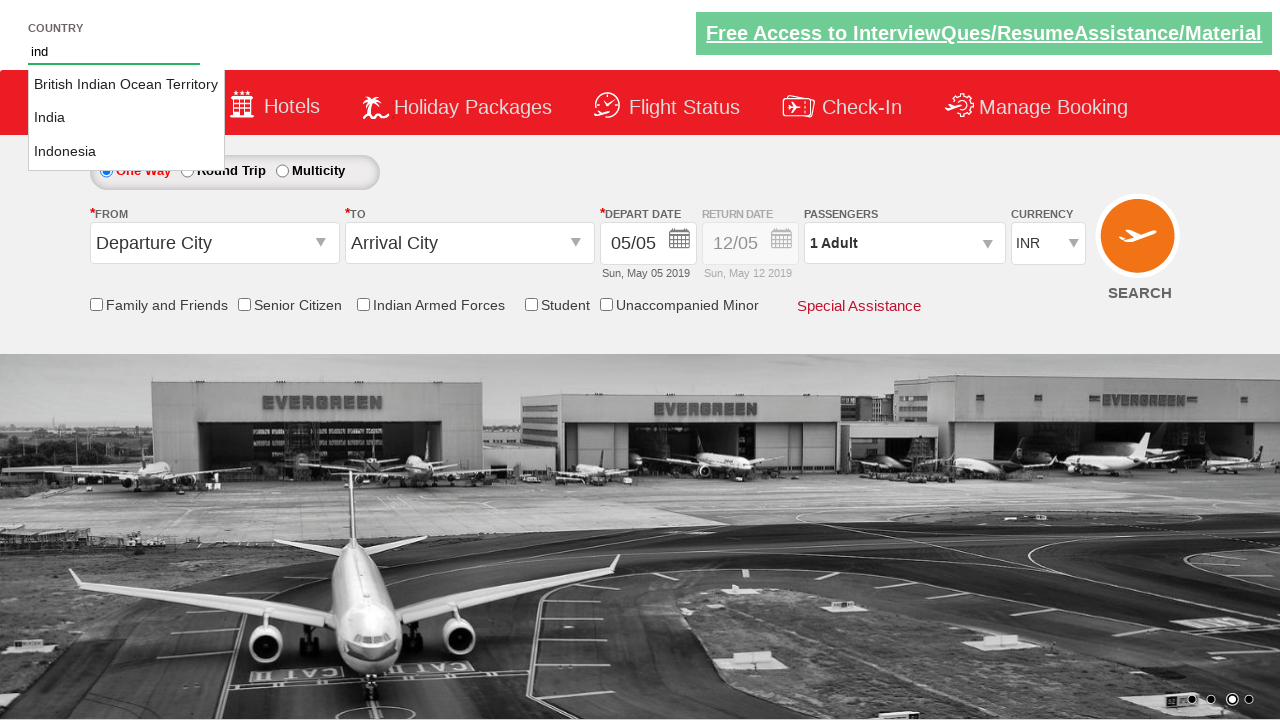